Tests browser window/tab handling by clicking a link that opens a new tab, switching to the new tab to verify its content, closing it, and switching back to the original window to verify it still works.

Starting URL: http://the-internet.herokuapp.com/windows

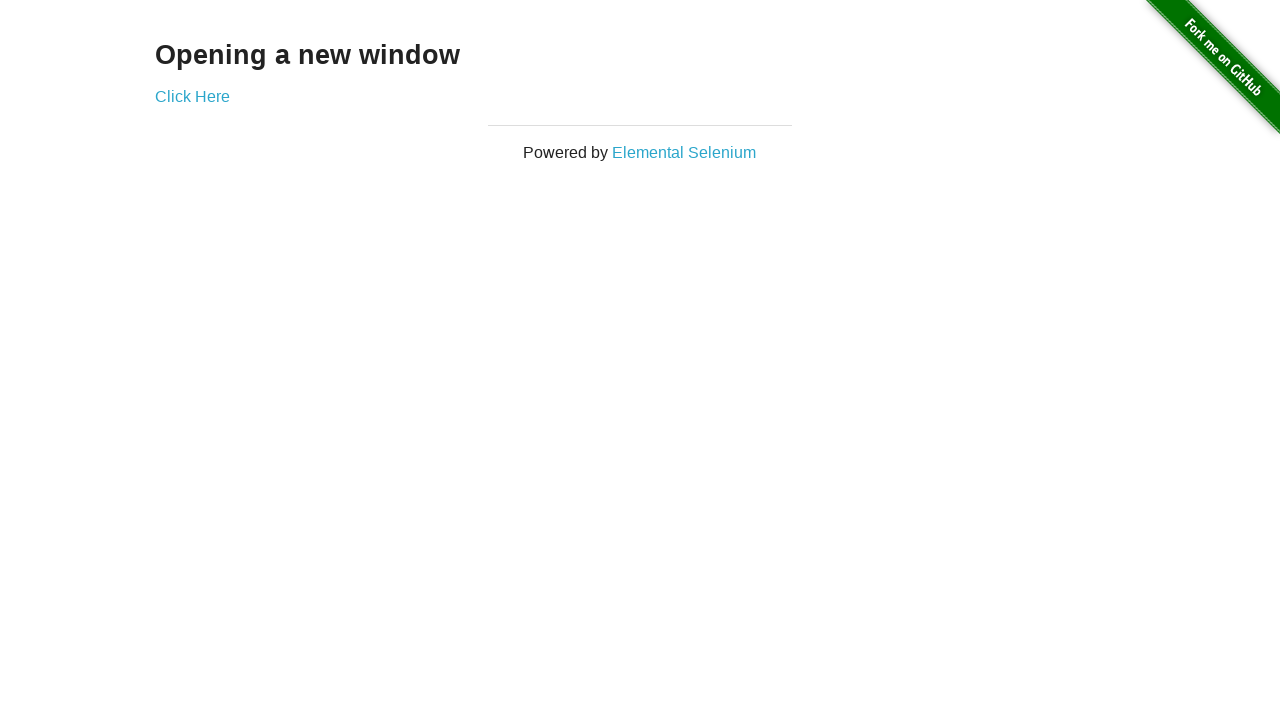

Clicked 'Click Here' link to open new tab at (192, 96) on text=Click Here
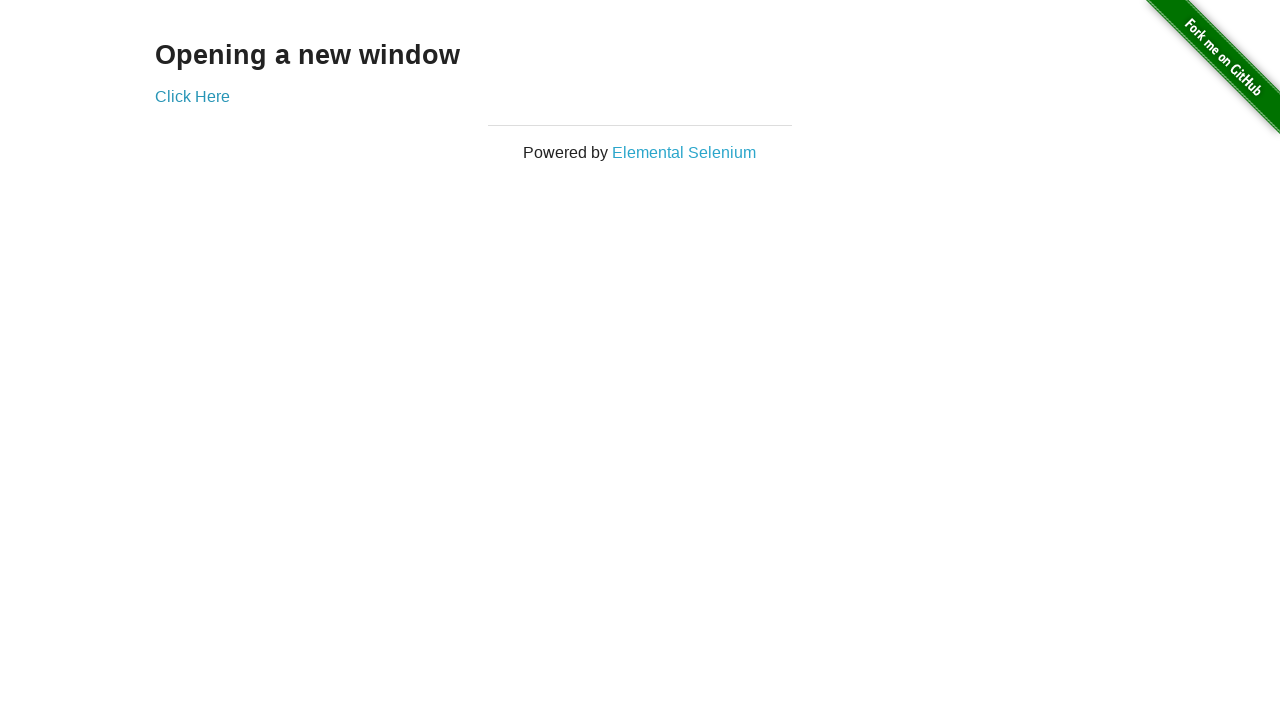

Captured new tab/window reference
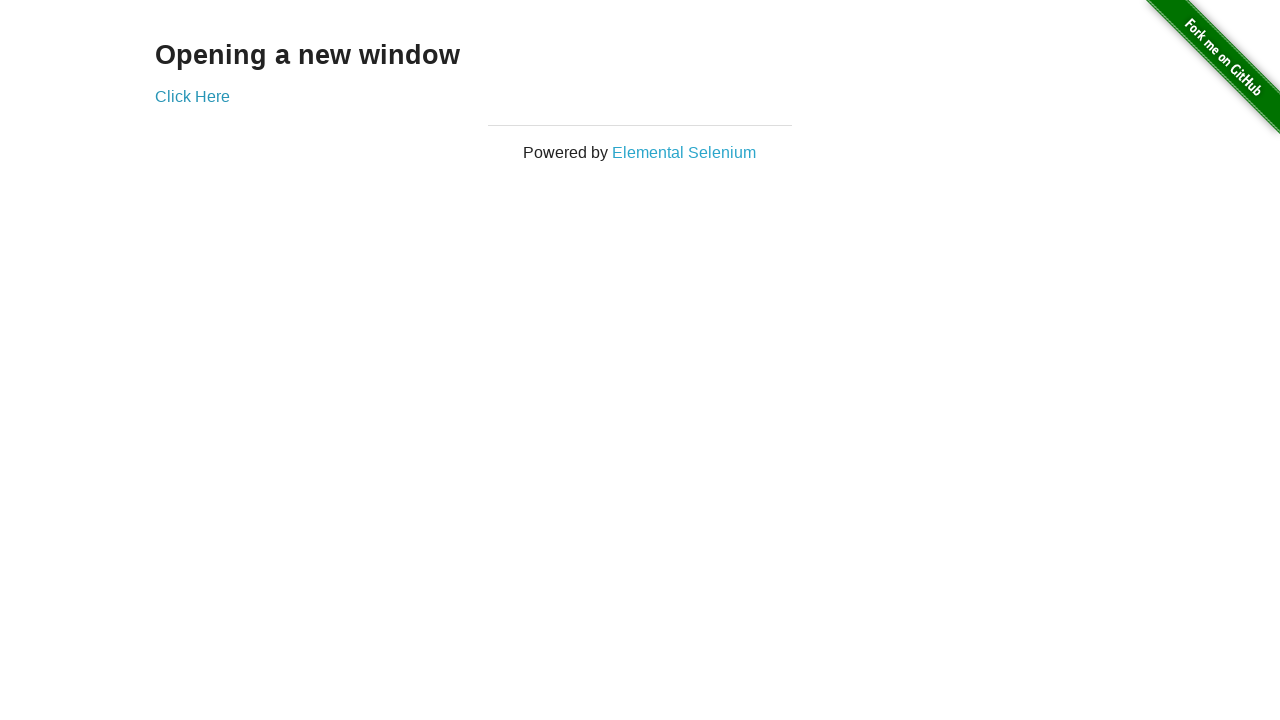

New tab finished loading
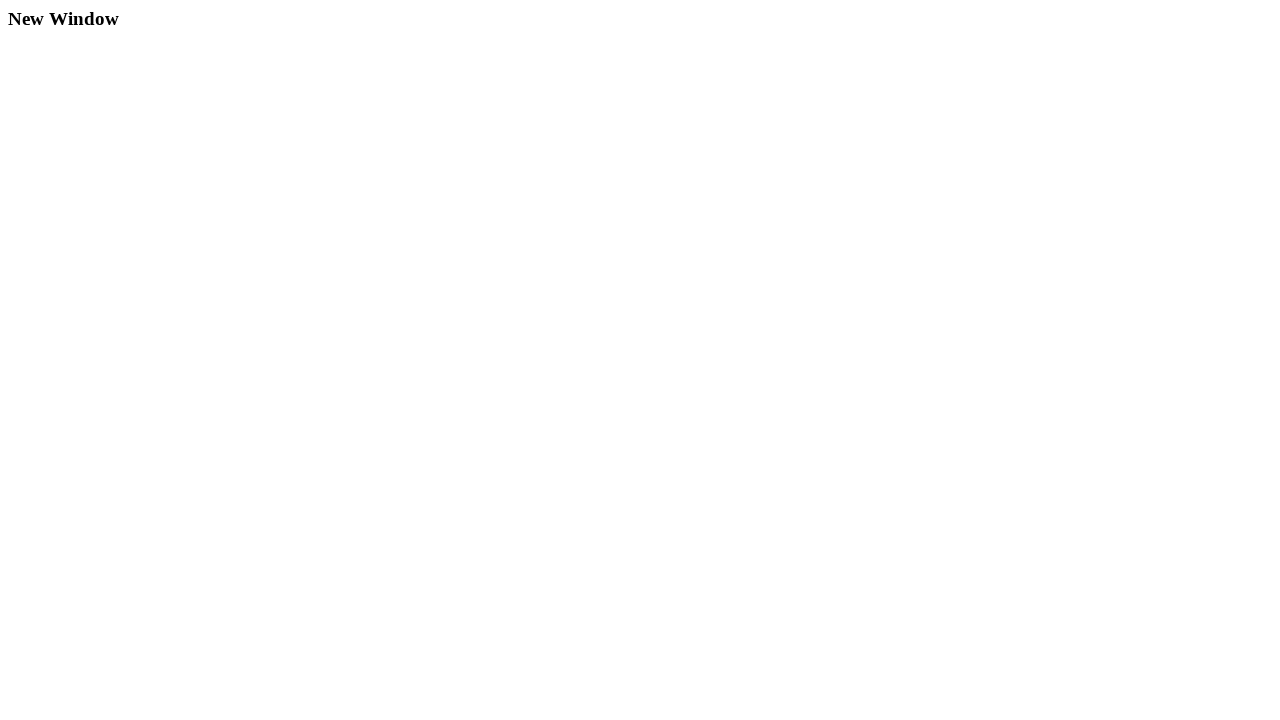

Verified new tab contains 'New Window' heading
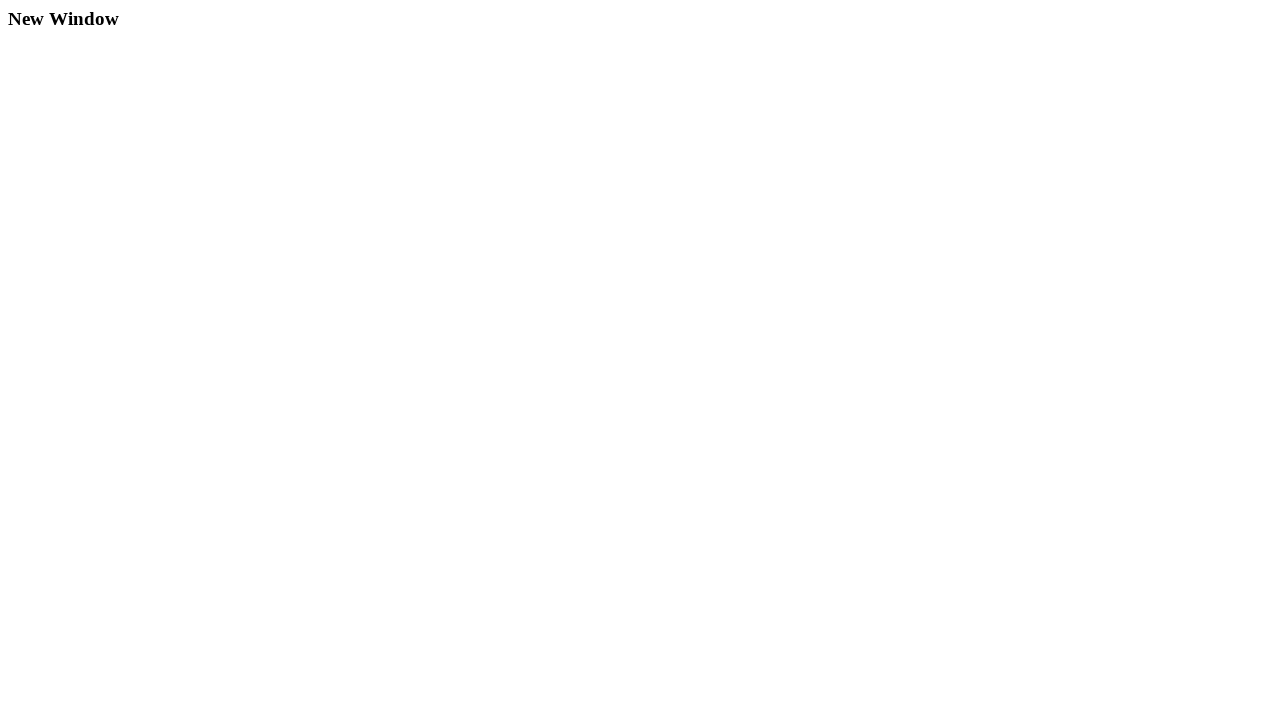

Closed new tab
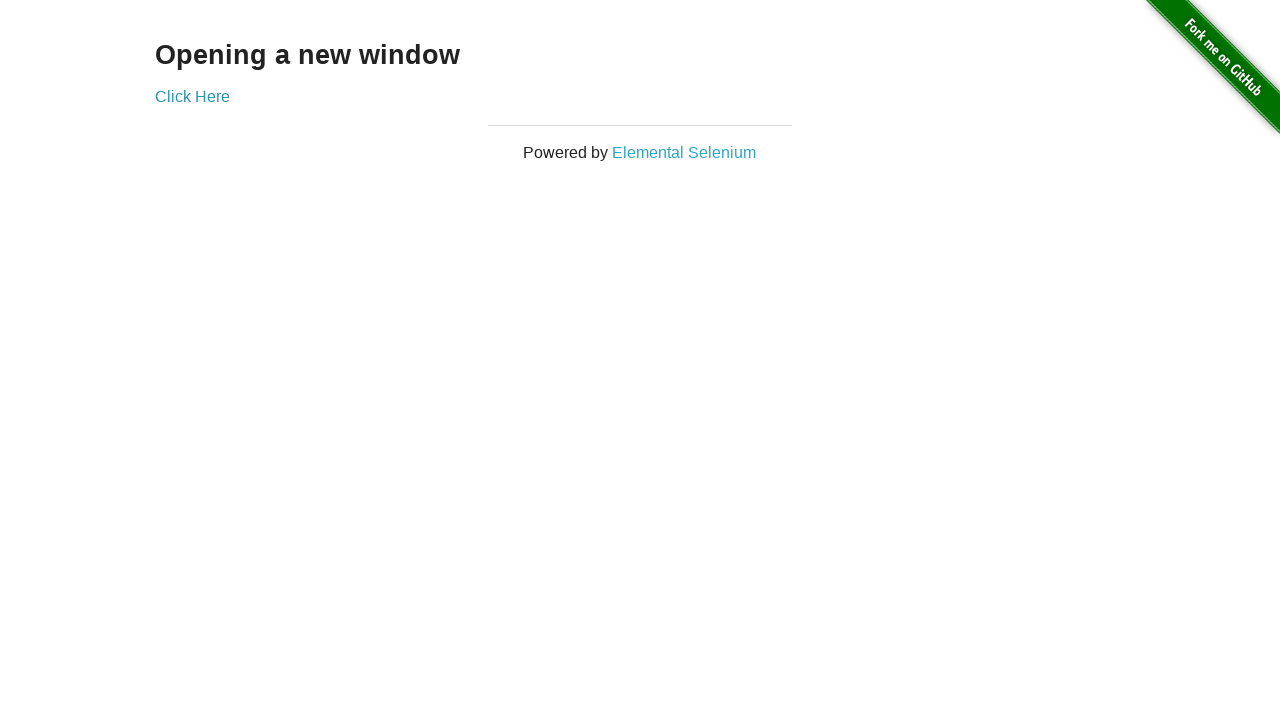

Verified original page still displays 'Click Here' link
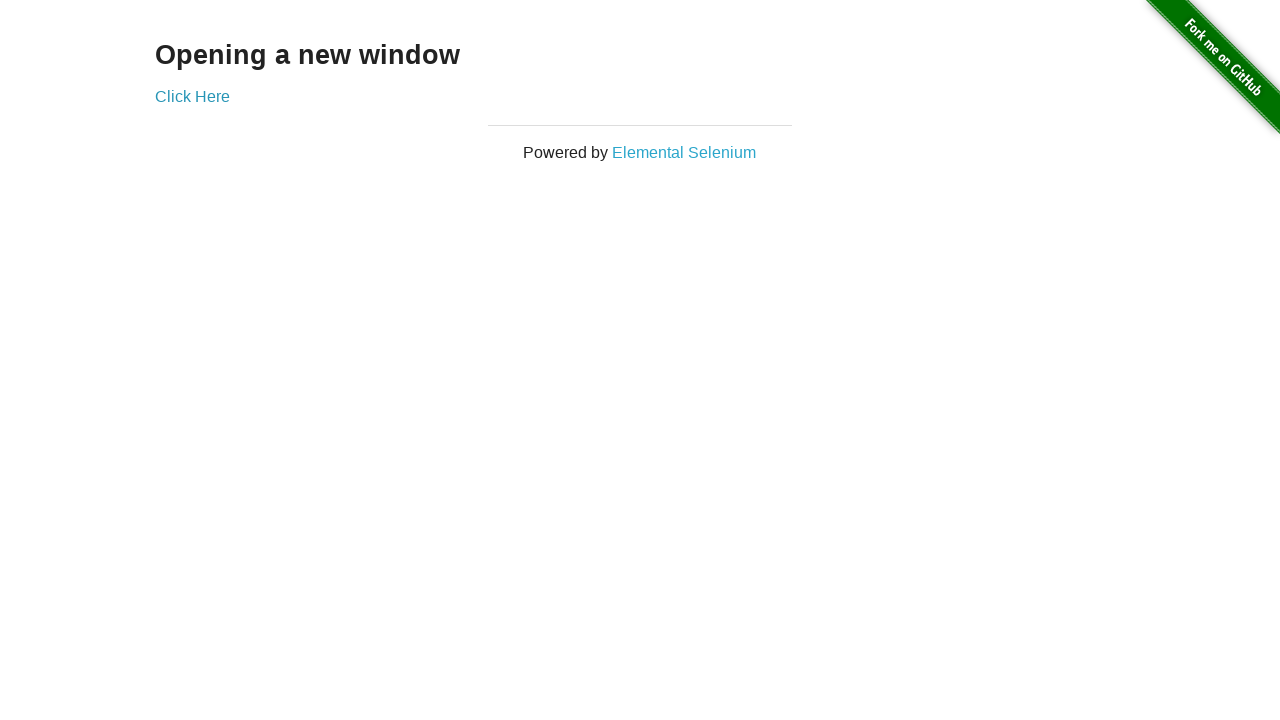

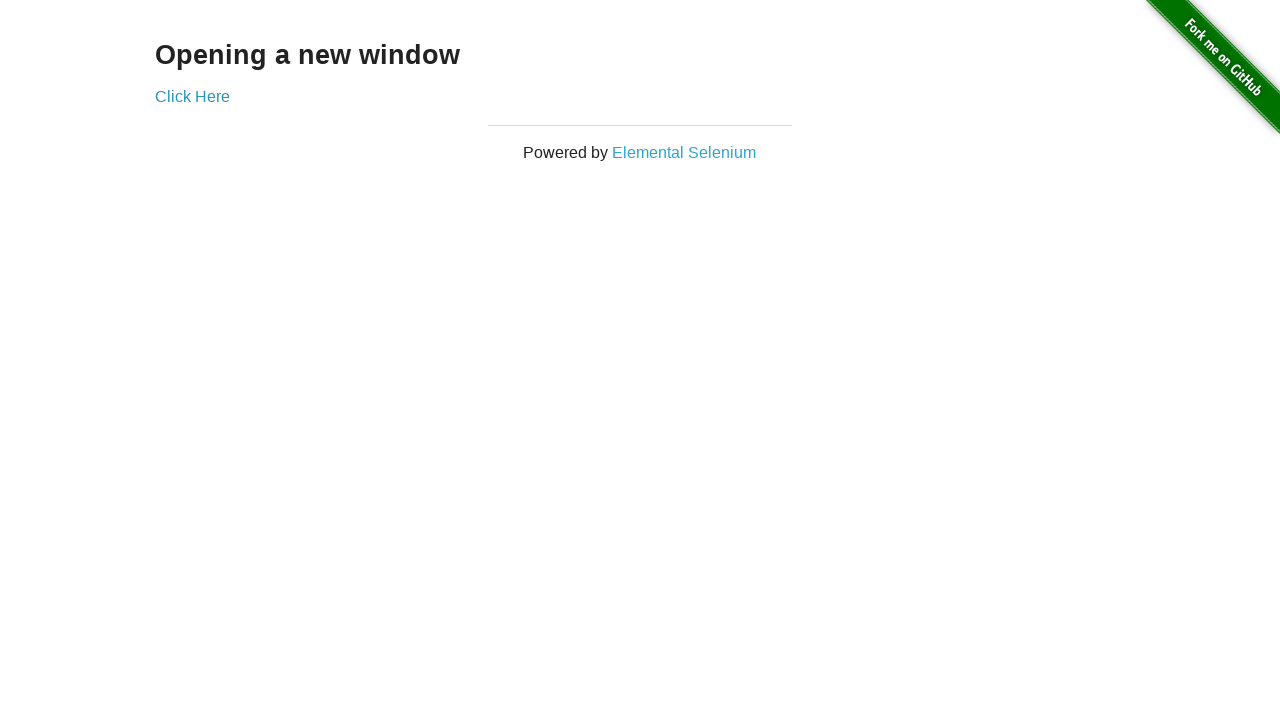